Tests double-click functionality on a menu button element after scrolling down the page

Starting URL: https://testautomationpractice.blogspot.com/

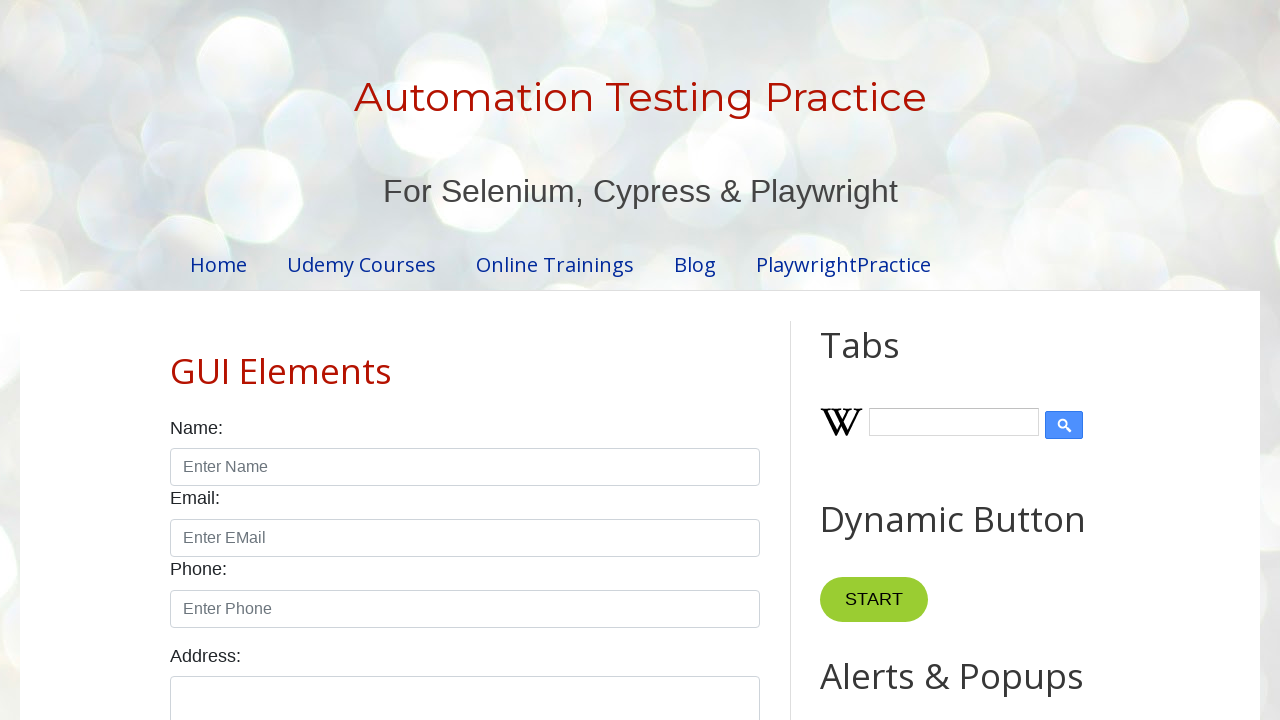

Scrolled down the page by 150 pixels
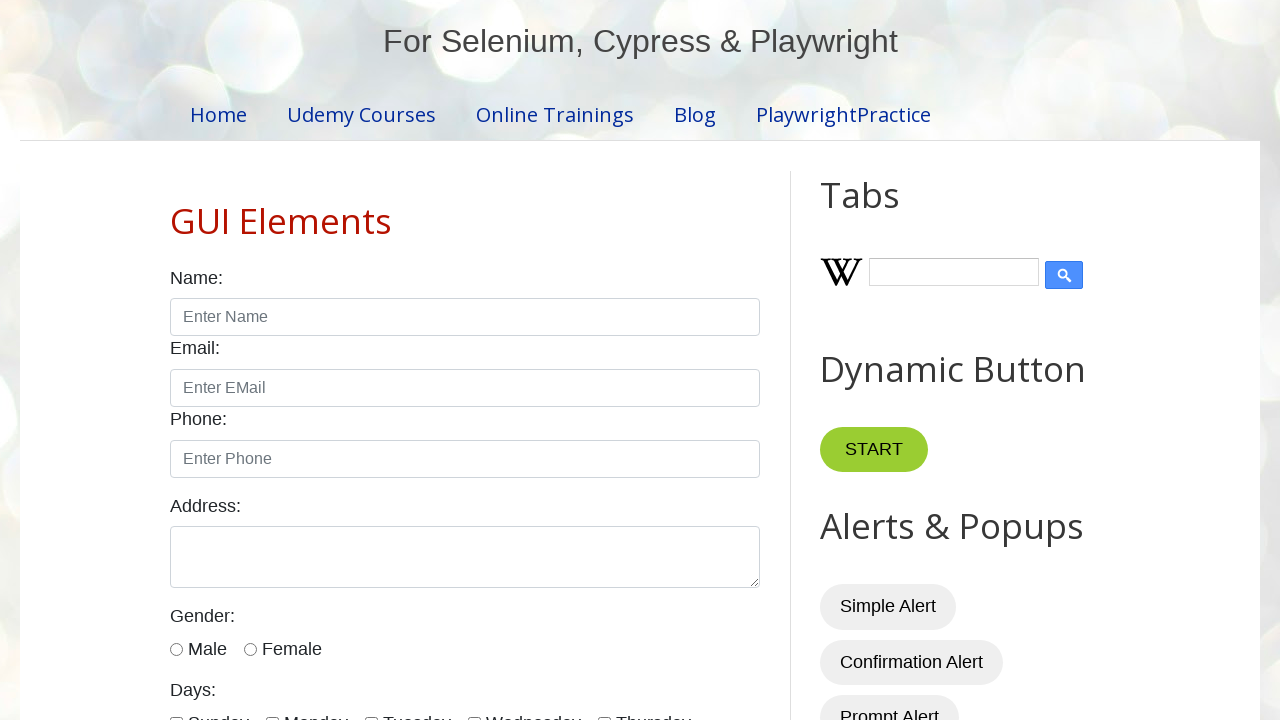

Double-clicked on the menu button element at (885, 360) on xpath=//*[@id="HTML10"]/div[1]/button
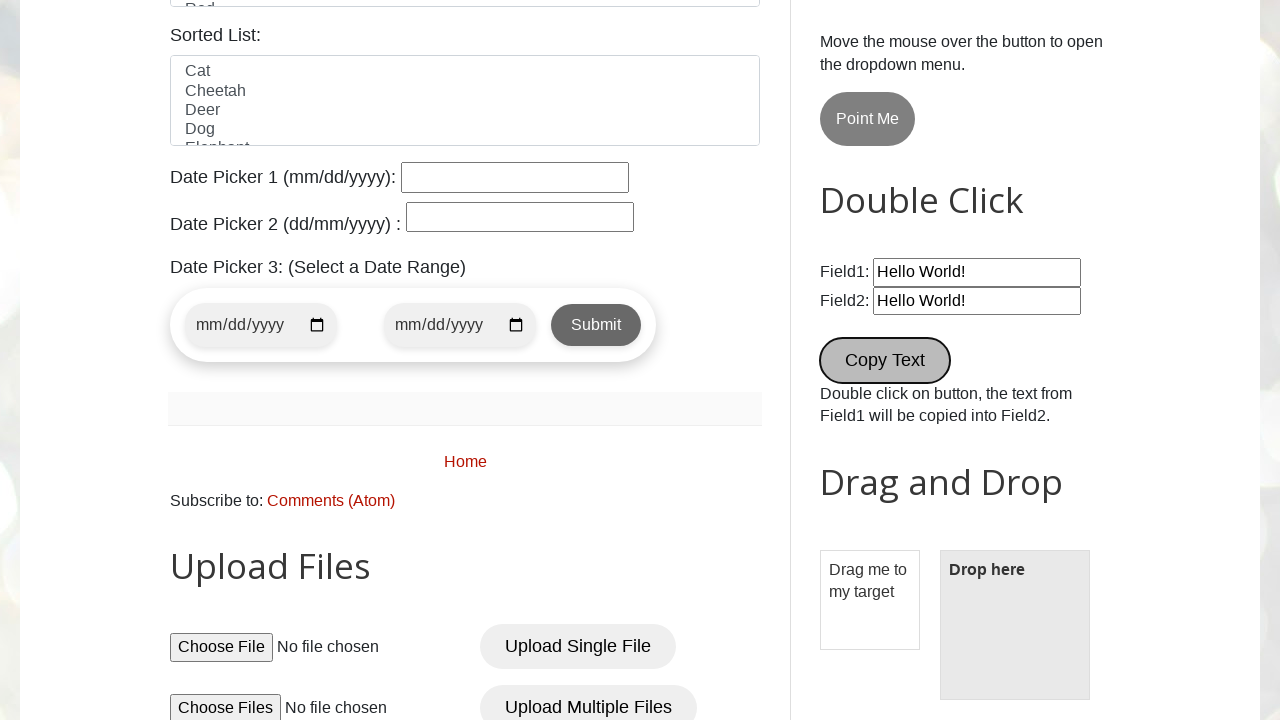

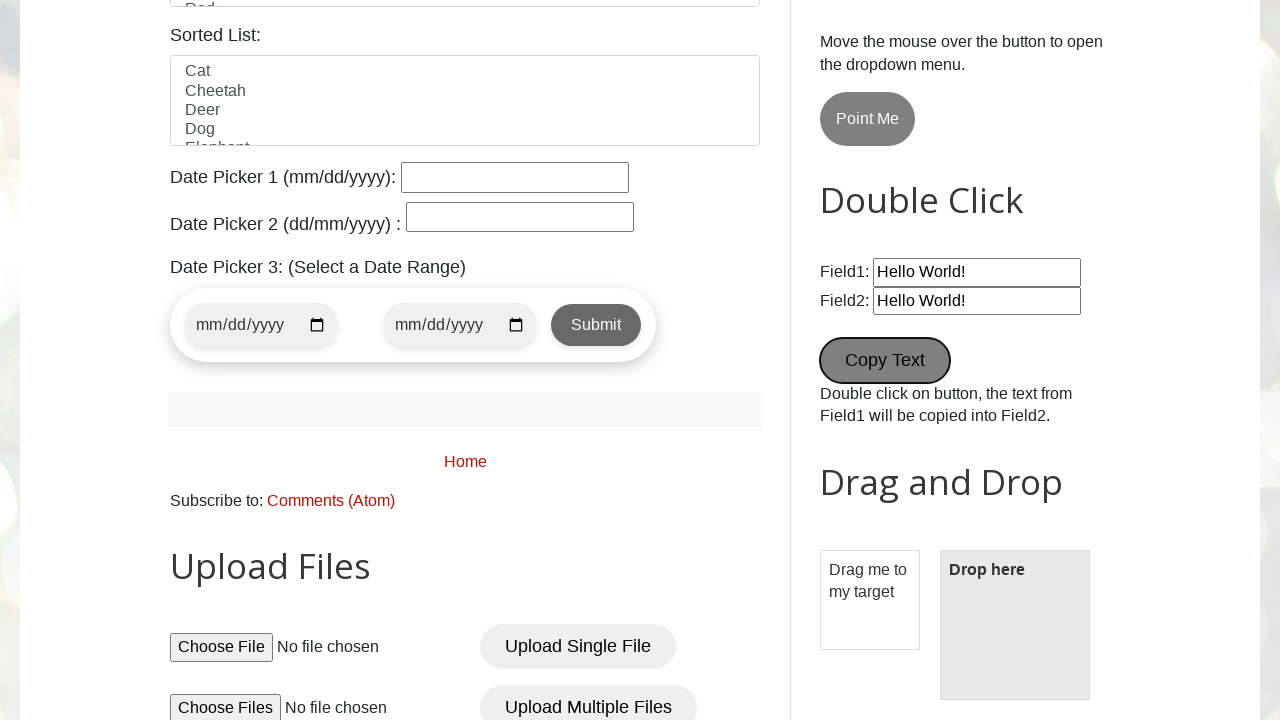